Tests click-and-hold, move, and release mouse actions for drag operation

Starting URL: https://crossbrowsertesting.github.io/drag-and-drop

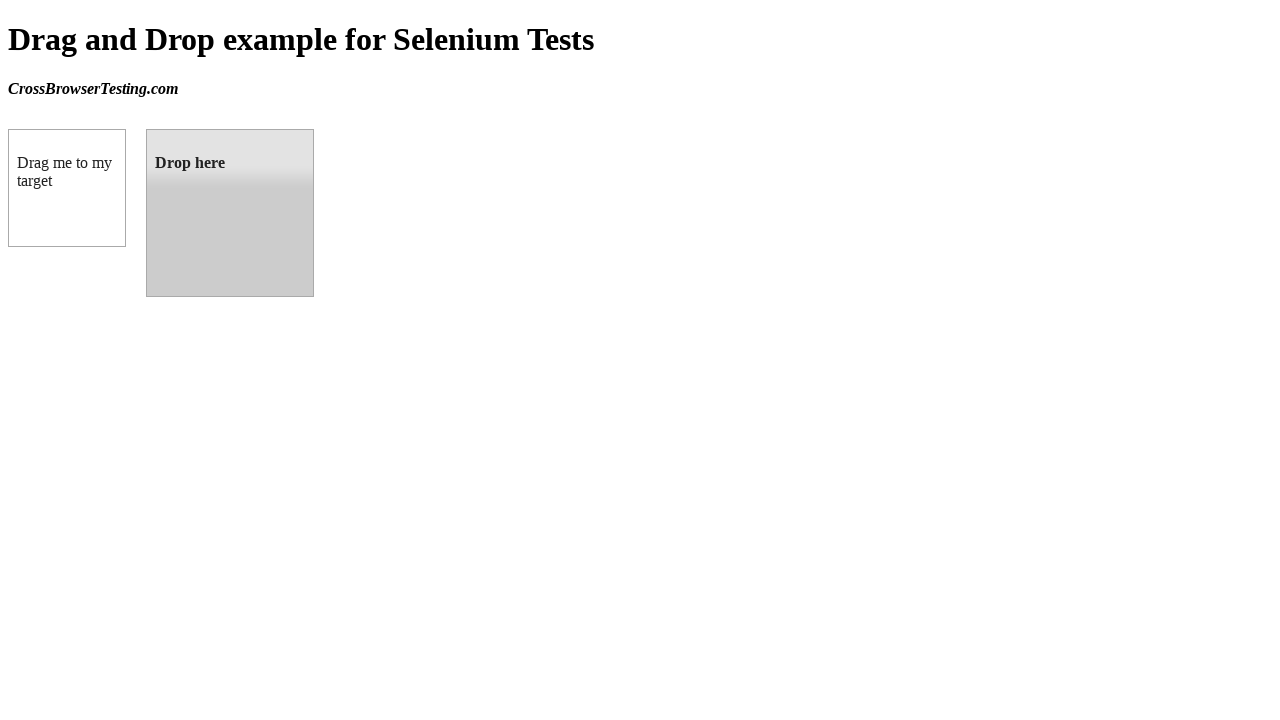

Located source draggable element
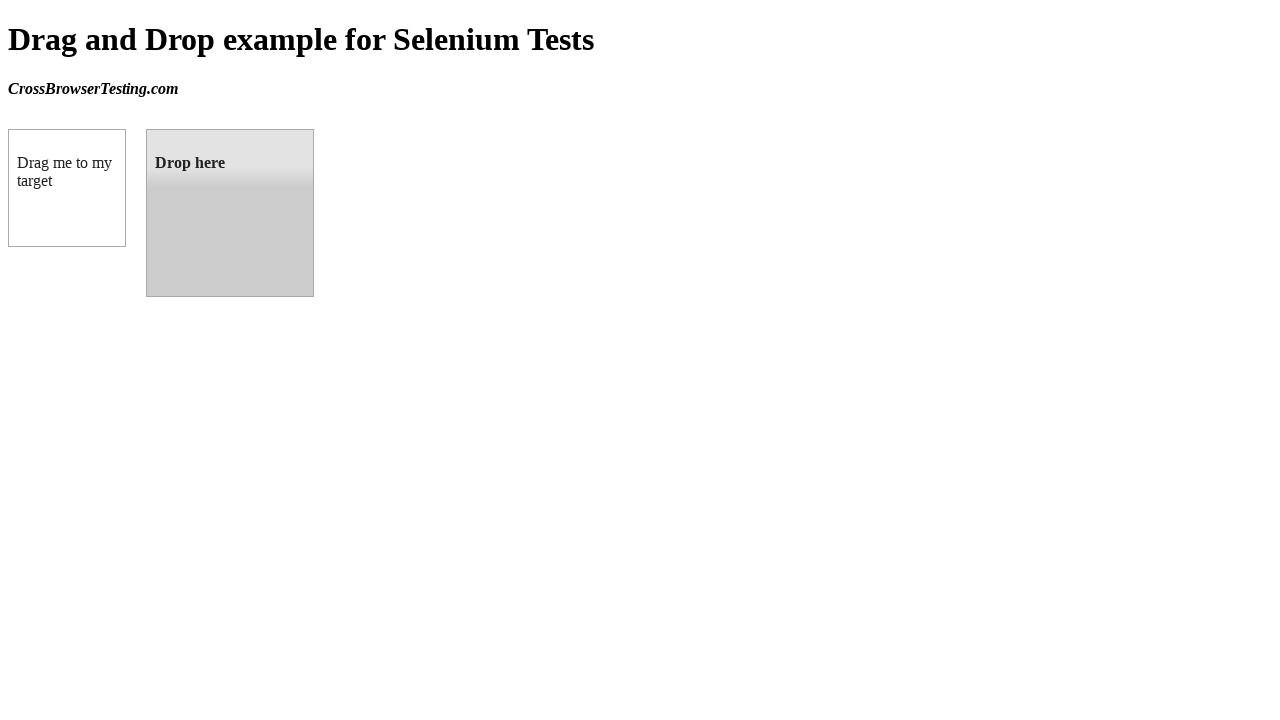

Located target droppable element
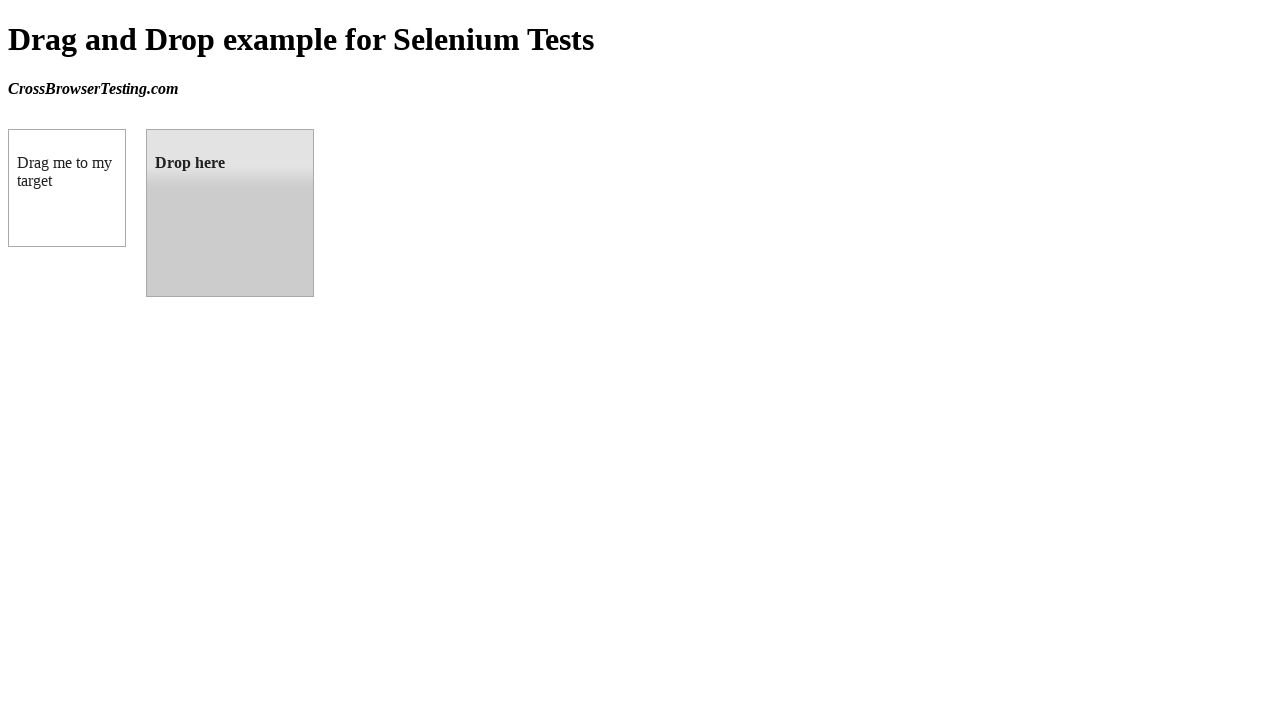

Retrieved bounding box of source element
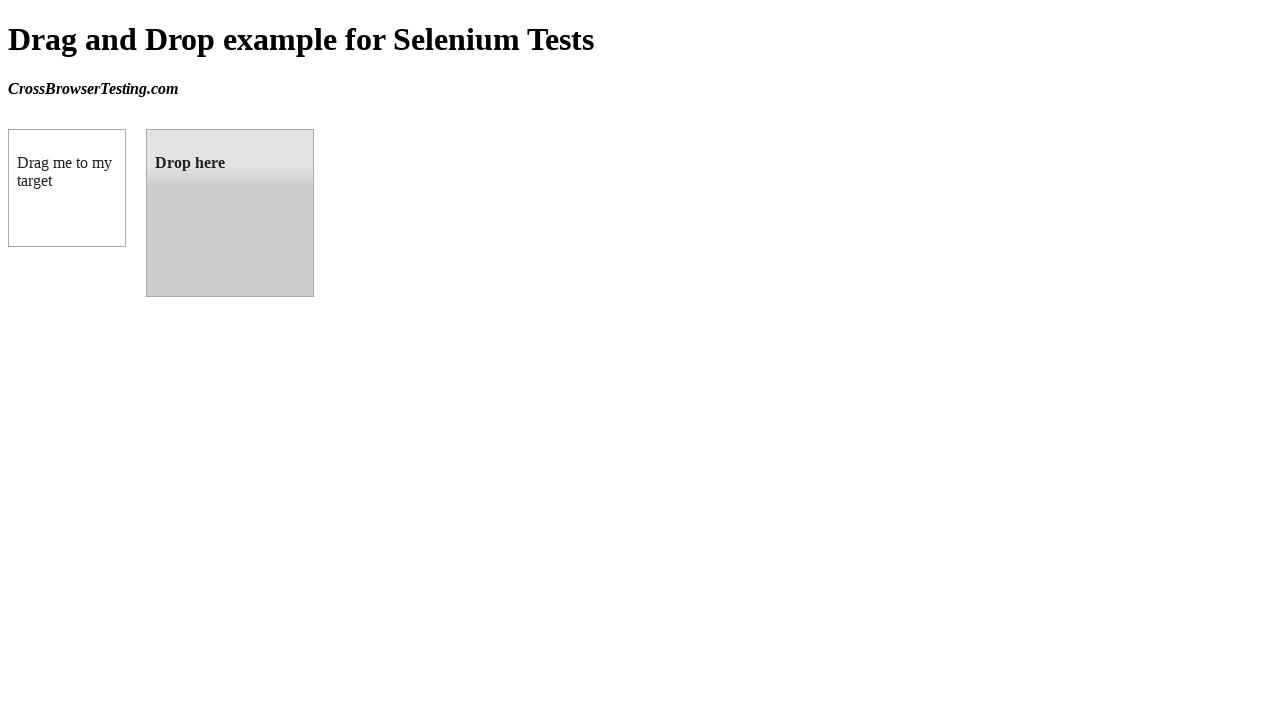

Retrieved bounding box of target element
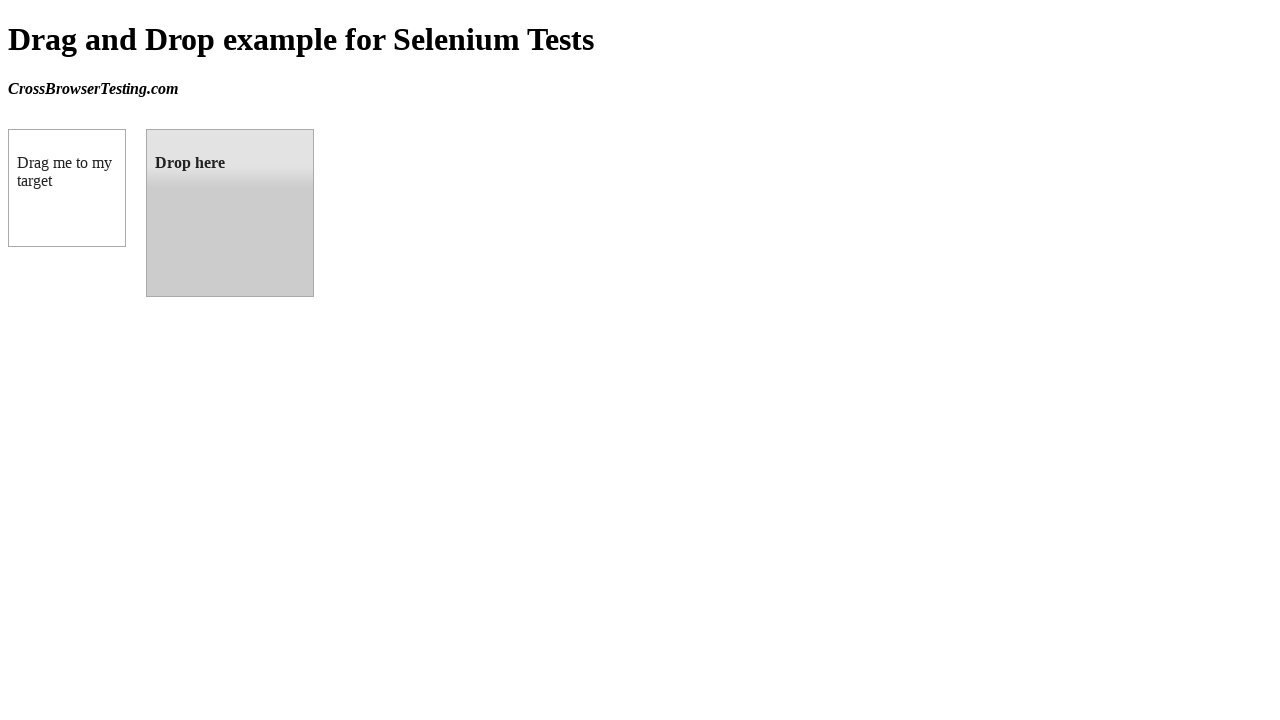

Moved mouse to center of source element at (67, 188)
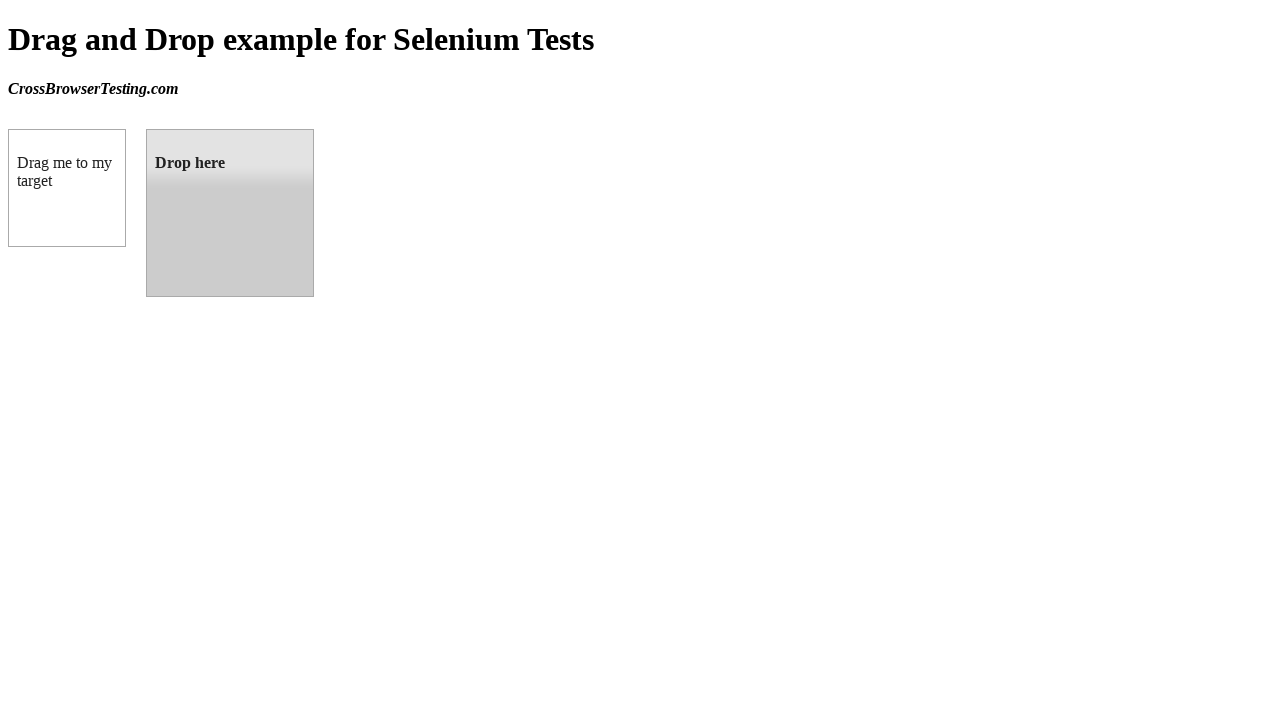

Pressed and held mouse button on source element at (67, 188)
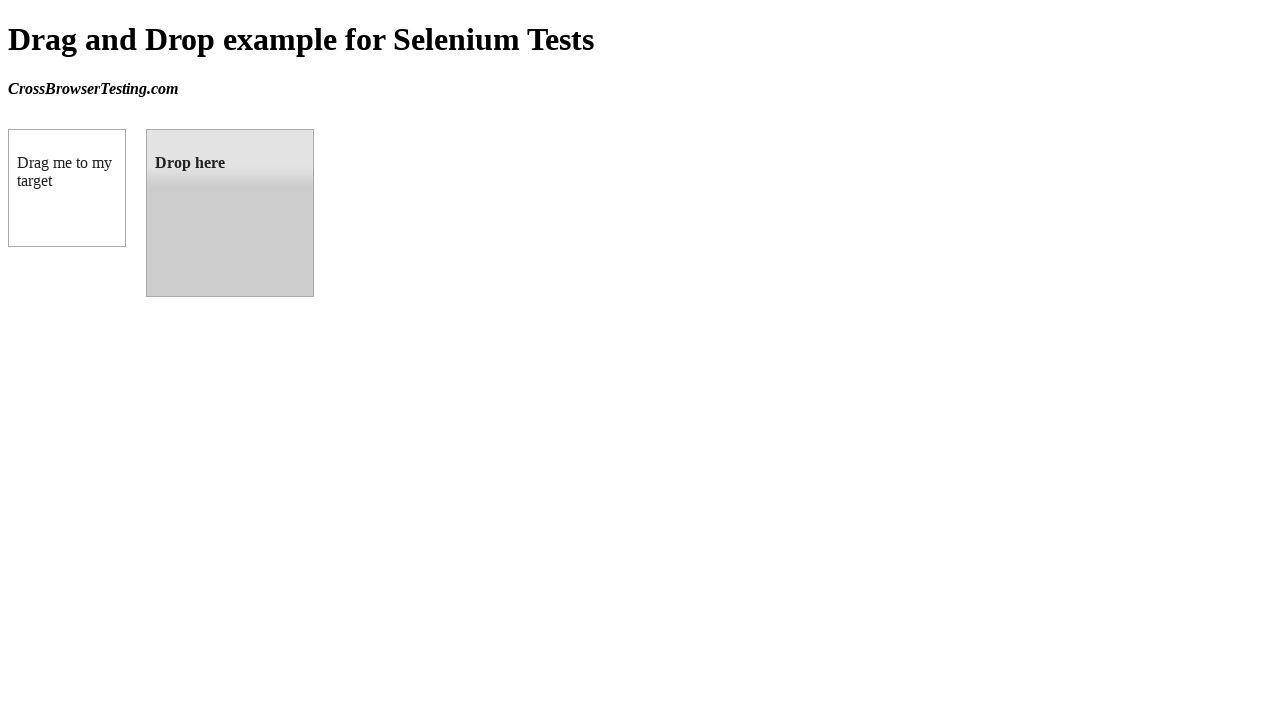

Moved mouse to center of target element while holding button at (230, 213)
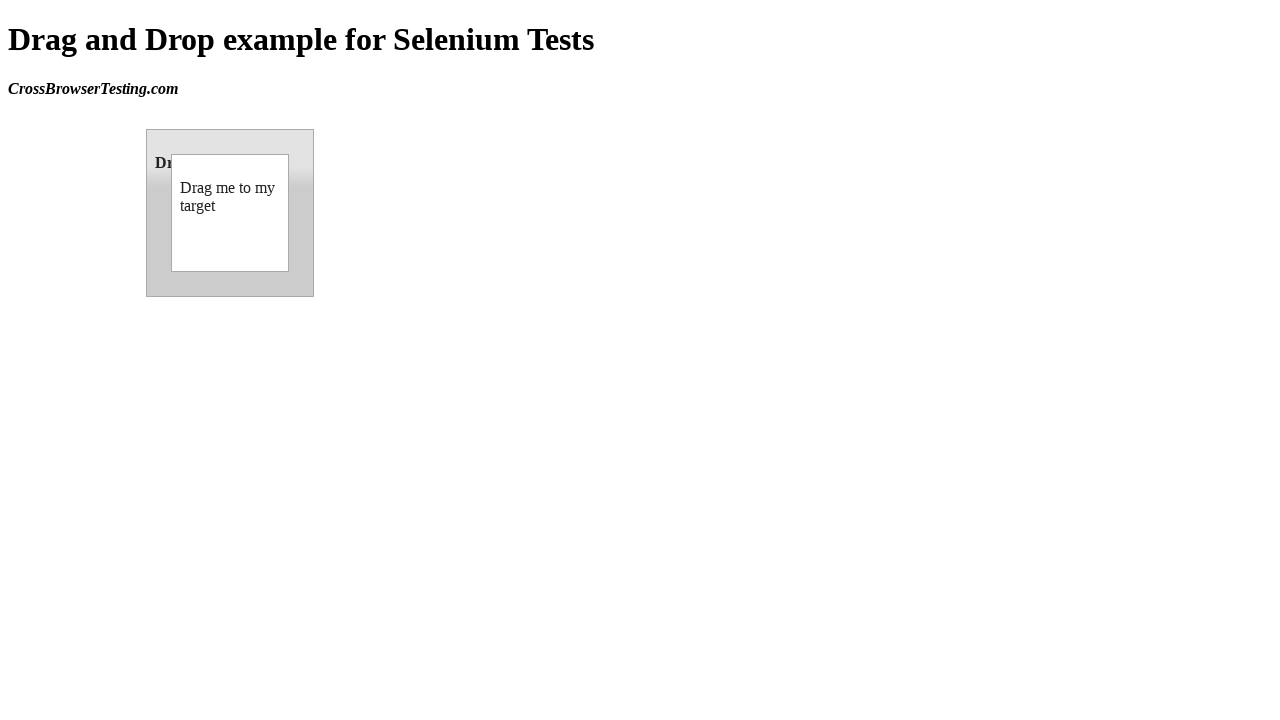

Released mouse button to complete drag-and-drop operation at (230, 213)
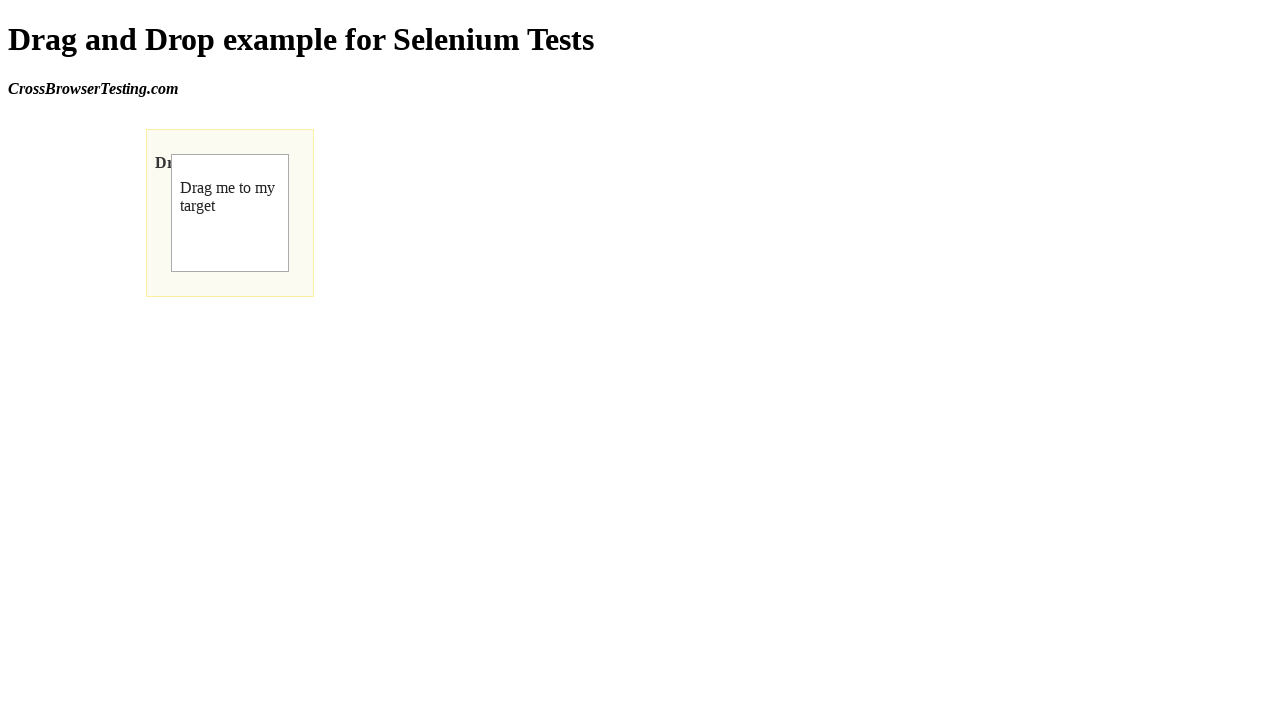

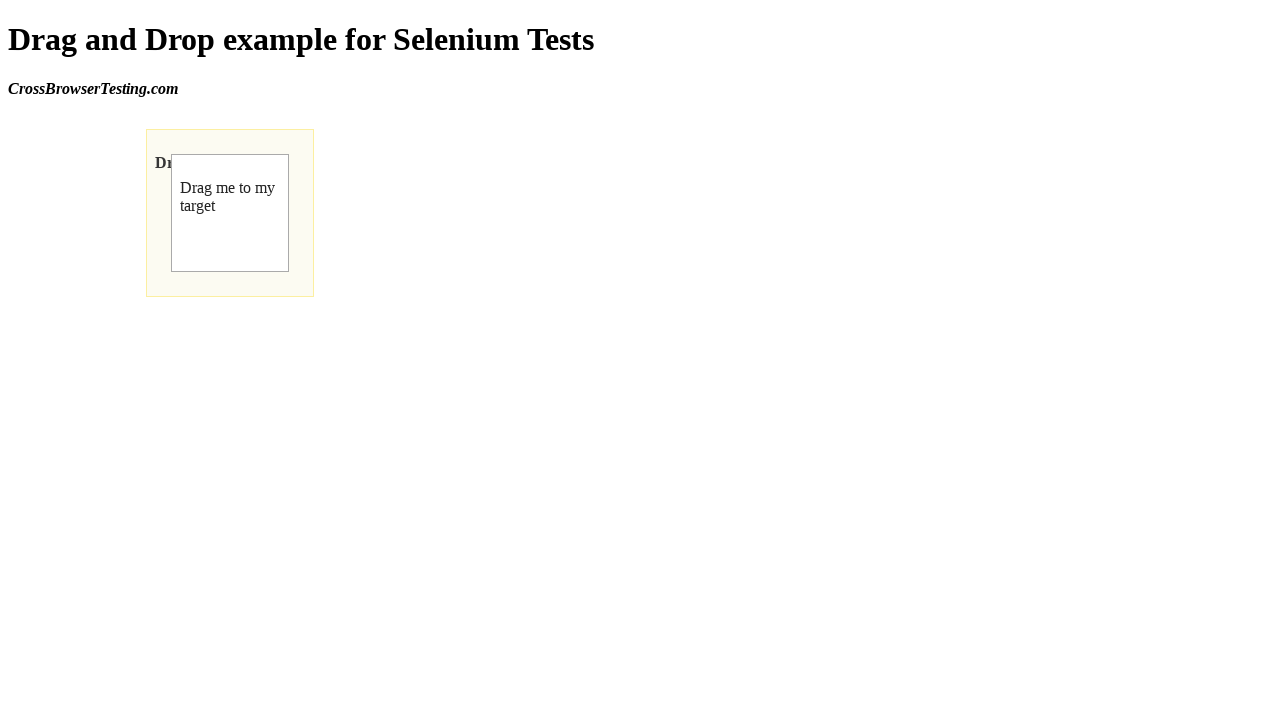